Tests basic division operation (4 / 2 = 2)

Starting URL: https://testsheepnz.github.io/BasicCalculator.html

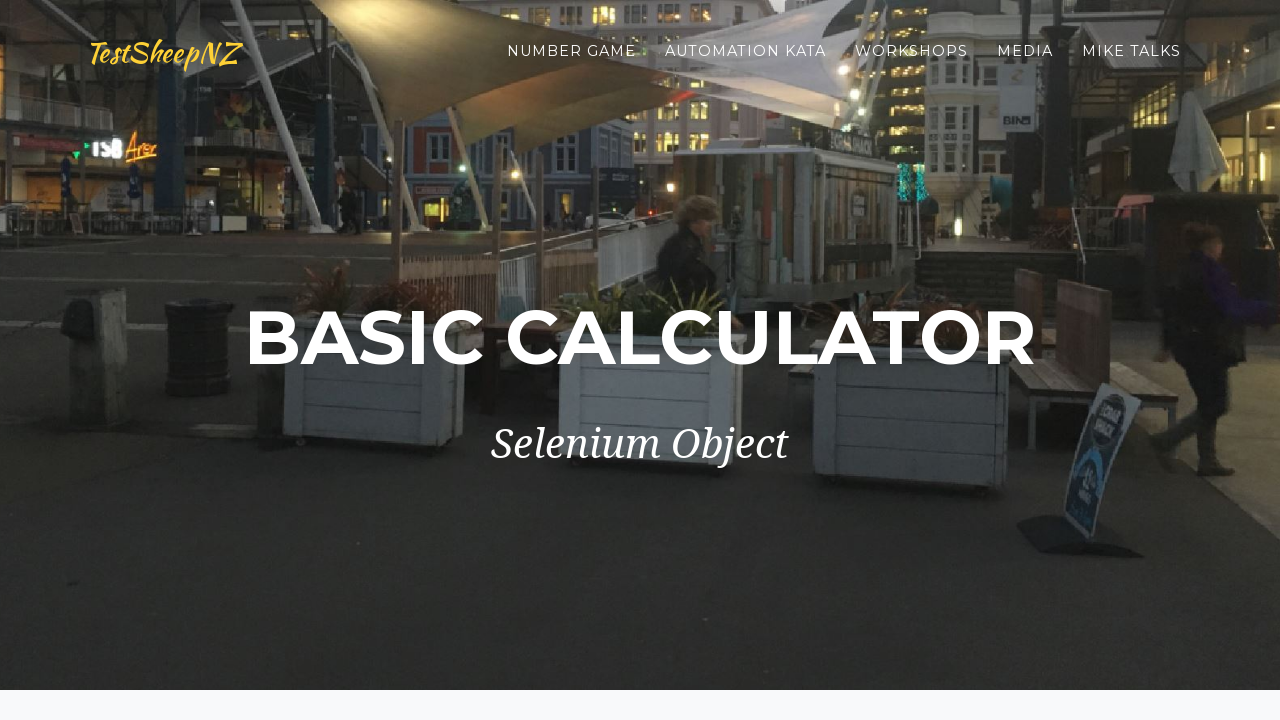

Entered first number: 4 on #number1Field
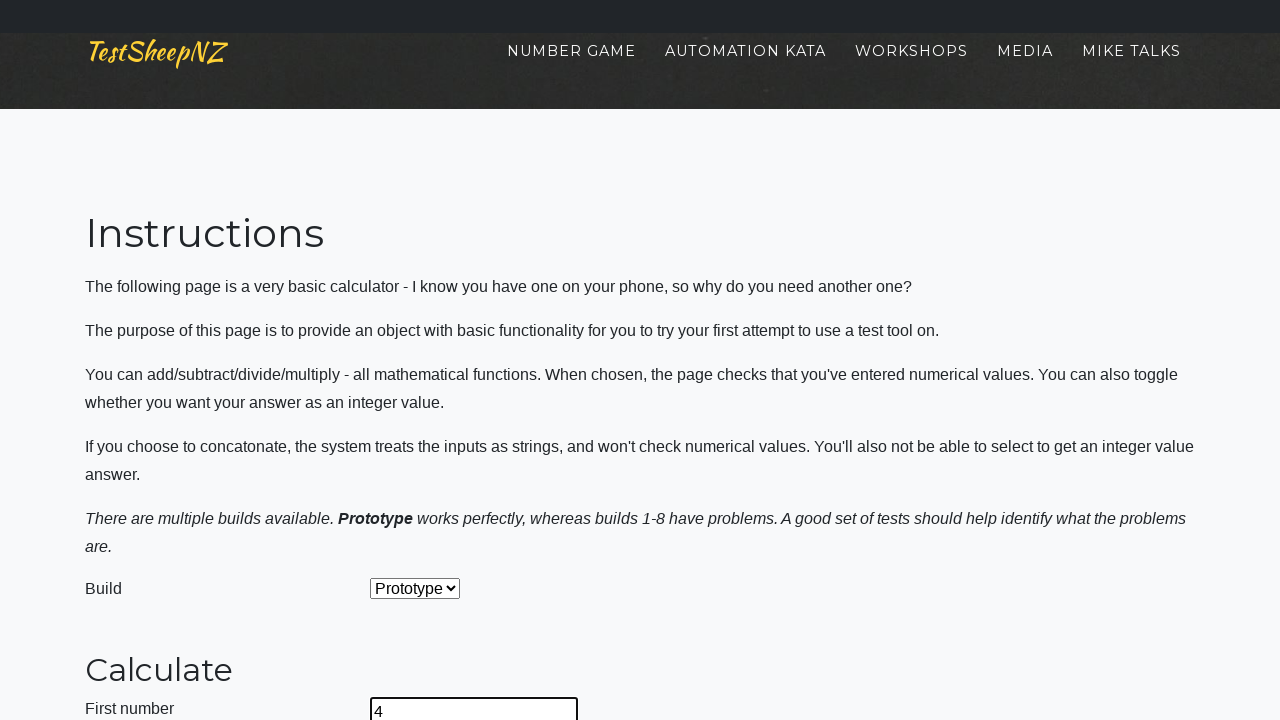

Entered second number: 2 on #number2Field
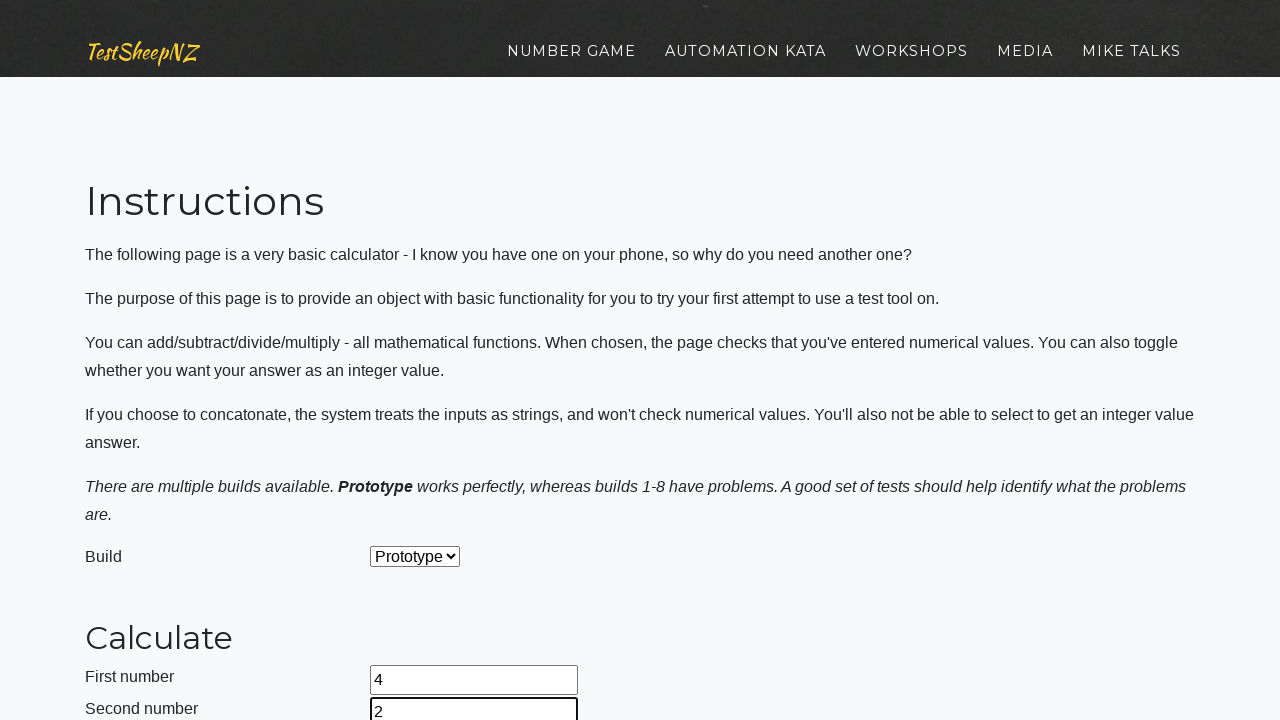

Selected Divide operation from dropdown on #selectOperationDropdown
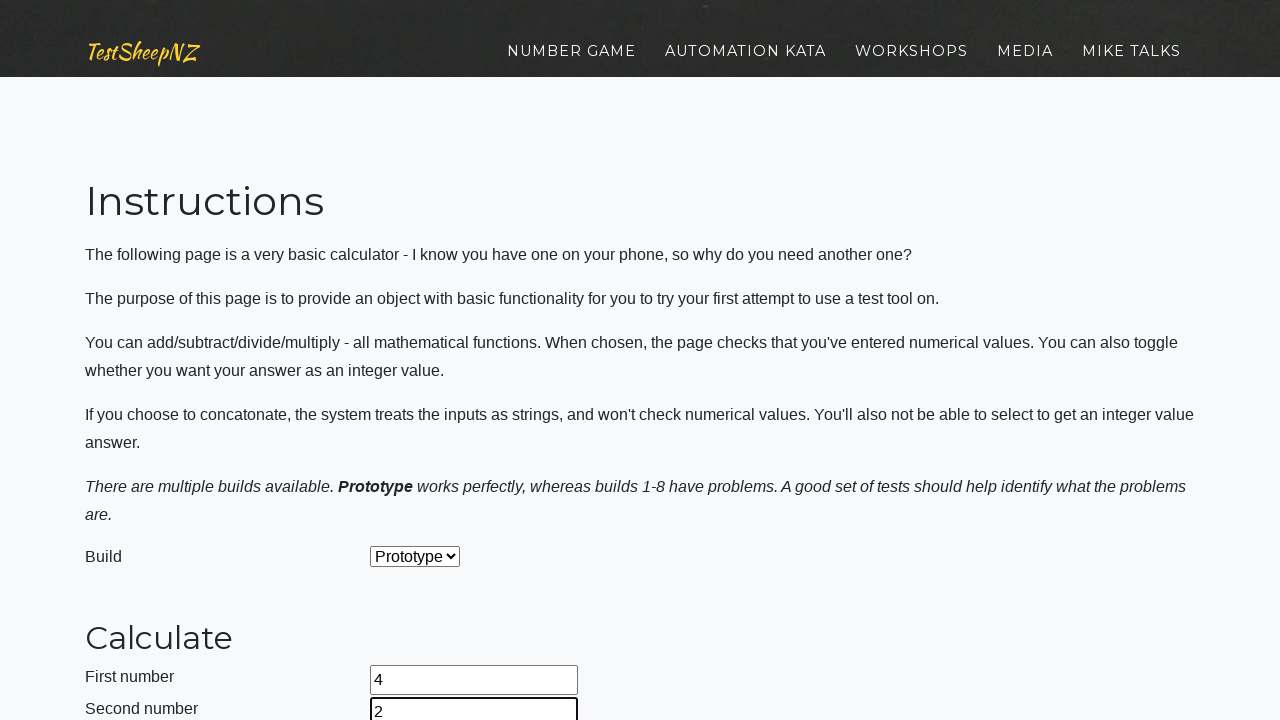

Clicked calculate button at (422, 361) on #calculateButton
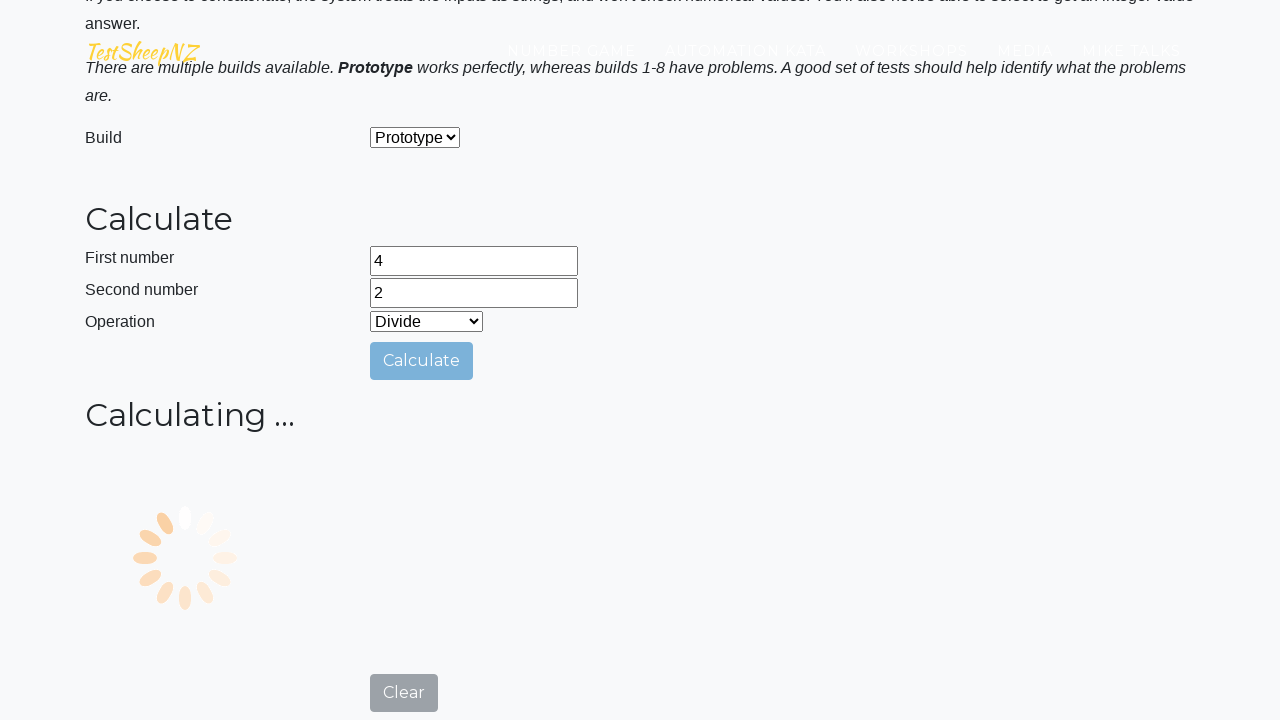

Verified result: 4 / 2 = 2
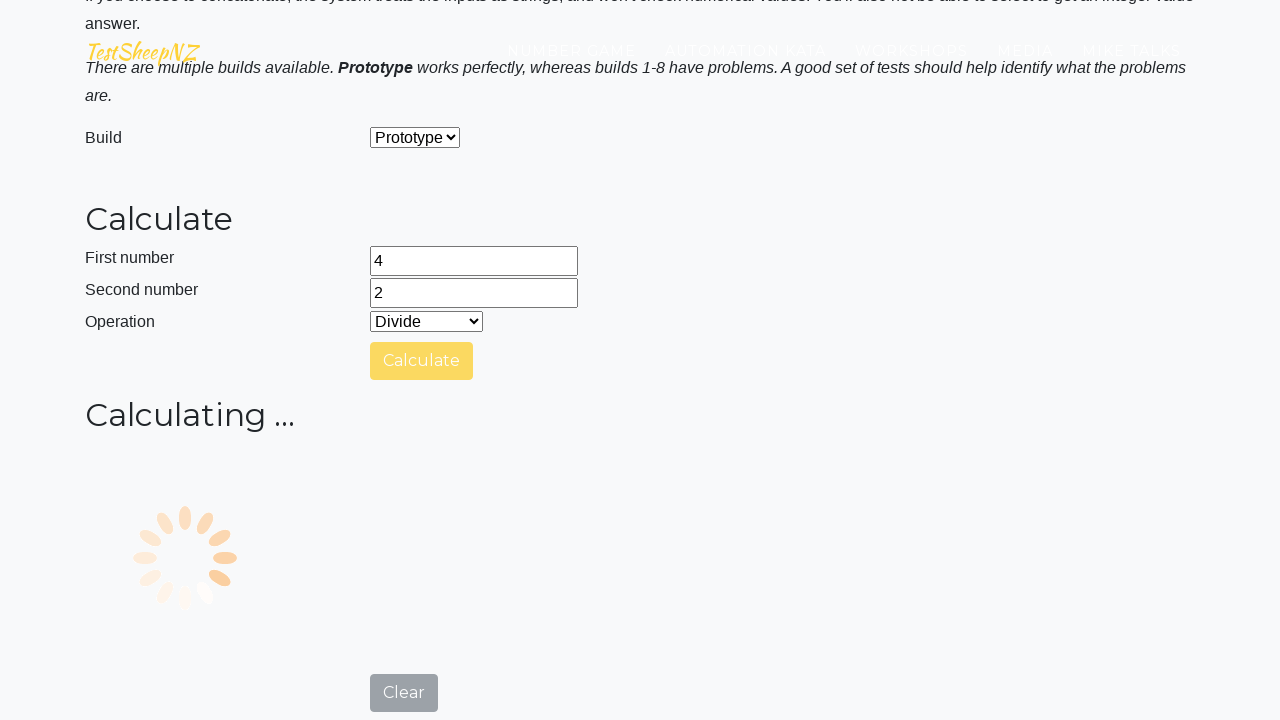

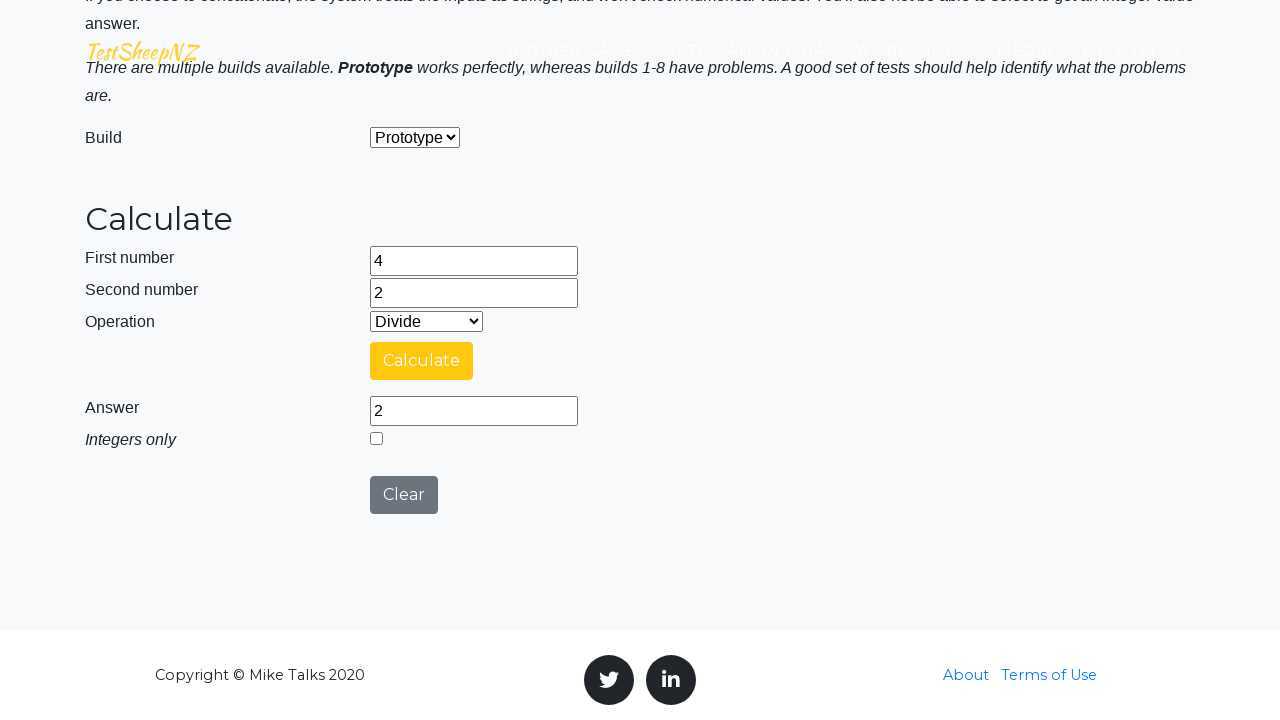